Tests the sixth FAQ accordion dropdown about scooter charging

Starting URL: https://qa-scooter.praktikum-services.ru/

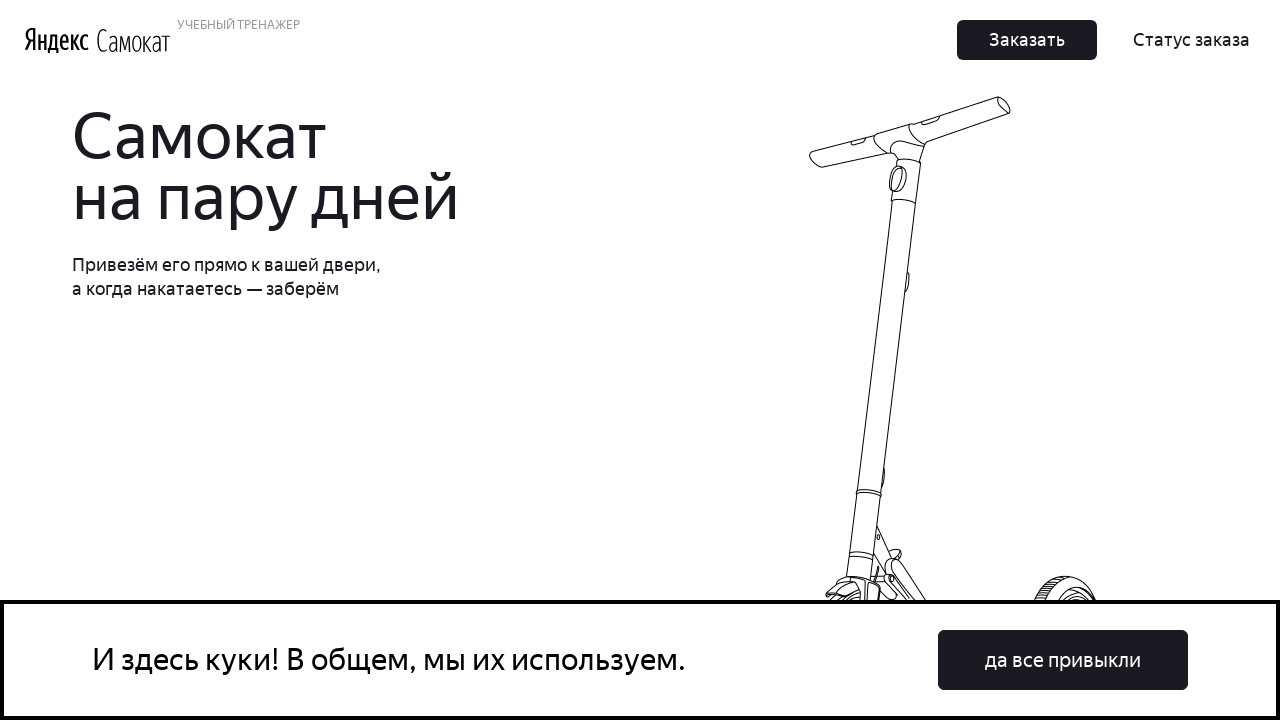

Located sixth accordion heading element (scooter charging FAQ)
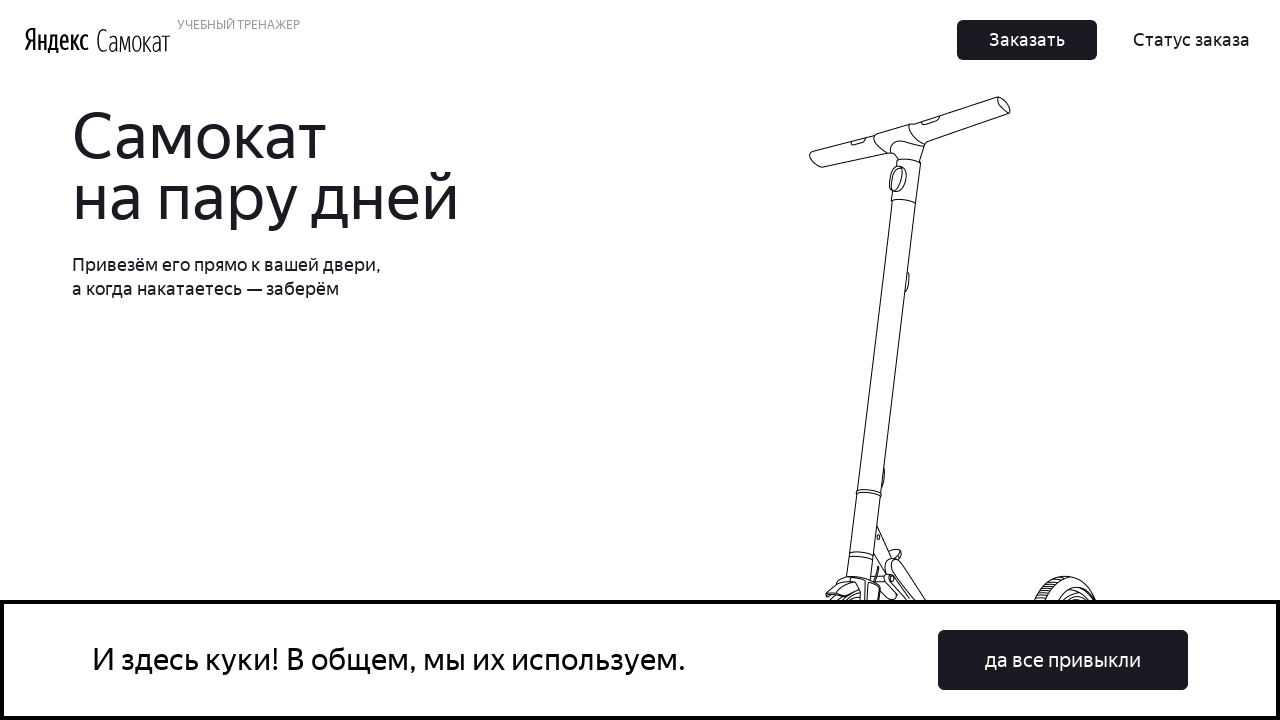

Scrolled sixth accordion heading into view
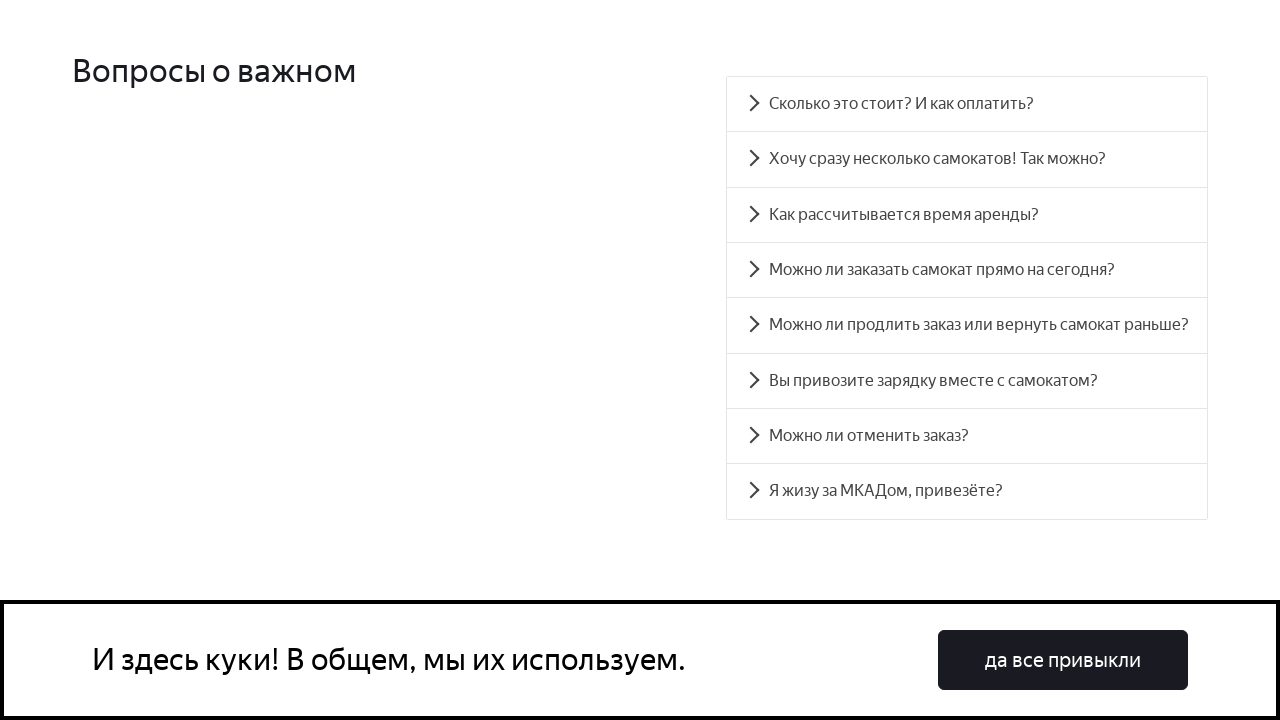

Clicked sixth accordion heading to expand dropdown at (967, 381) on xpath=//*[@id='accordion__heading-5']
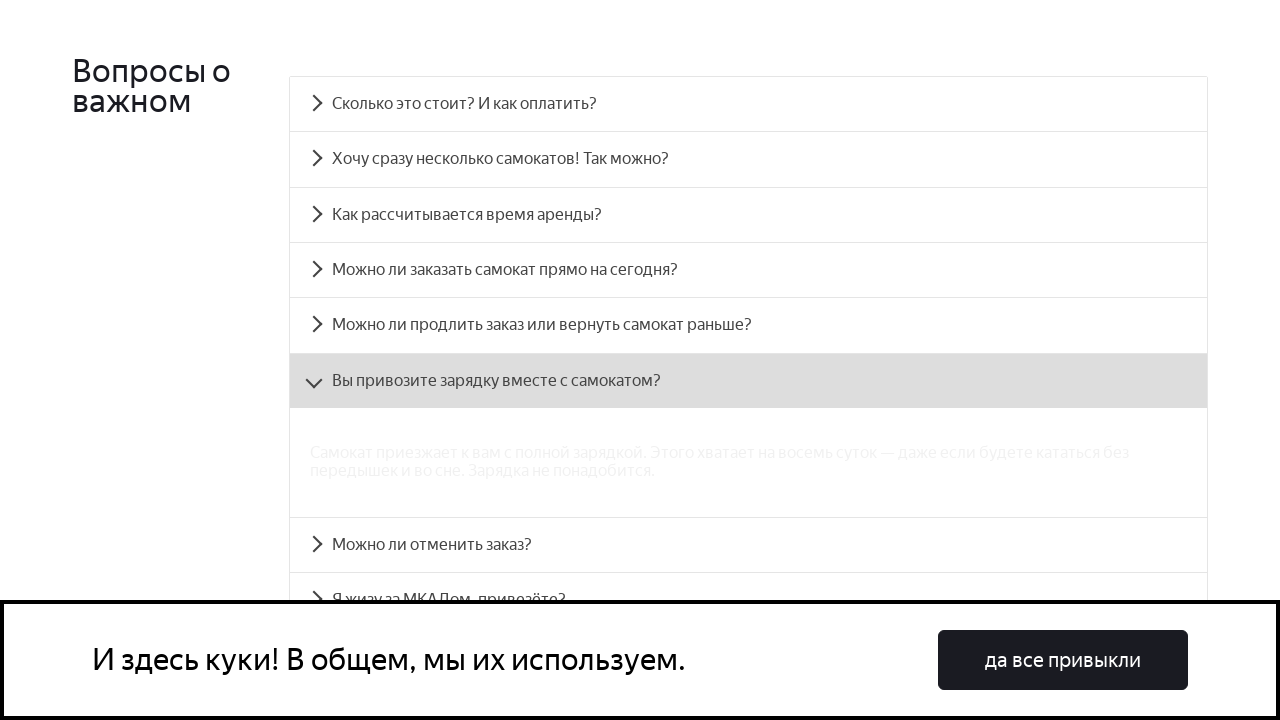

Located accordion panel content element
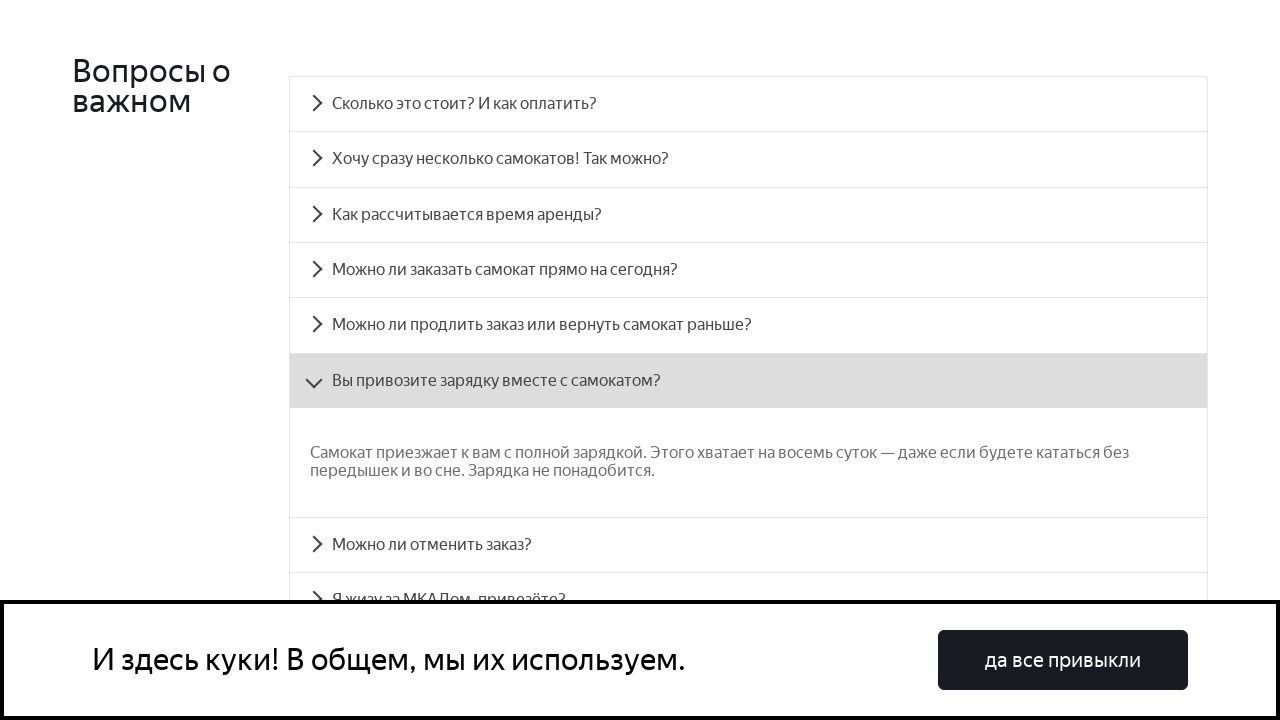

Accordion panel content became visible - scooter charging information displayed
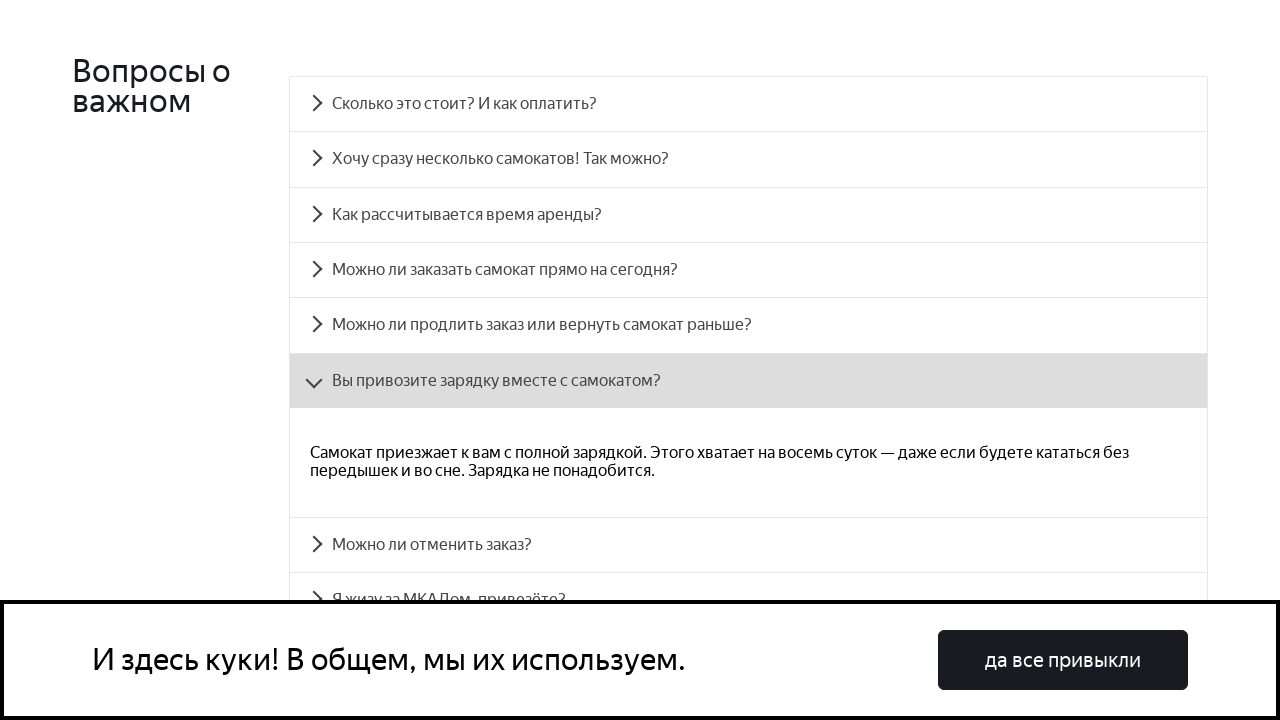

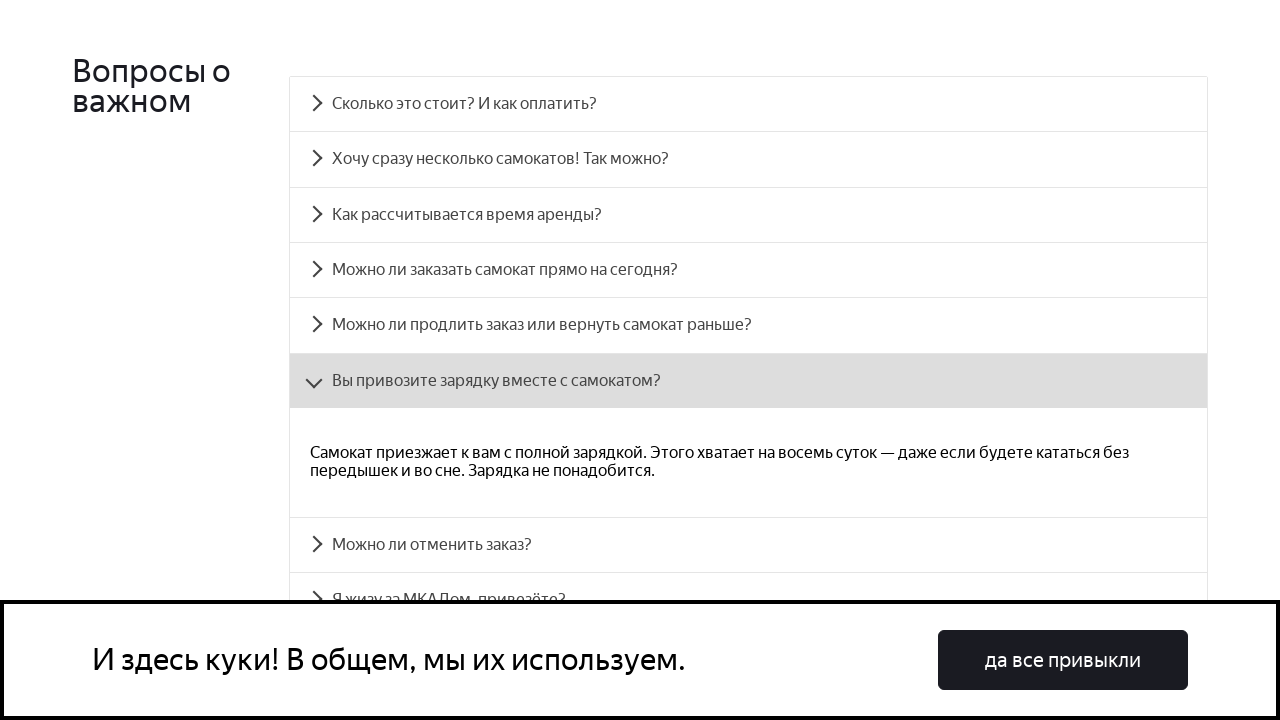